Tests JavaScript alert popup by clicking the JS Alert button, verifying the alert text, accepting it, and checking the result message

Starting URL: https://the-internet.herokuapp.com/javascript_alerts

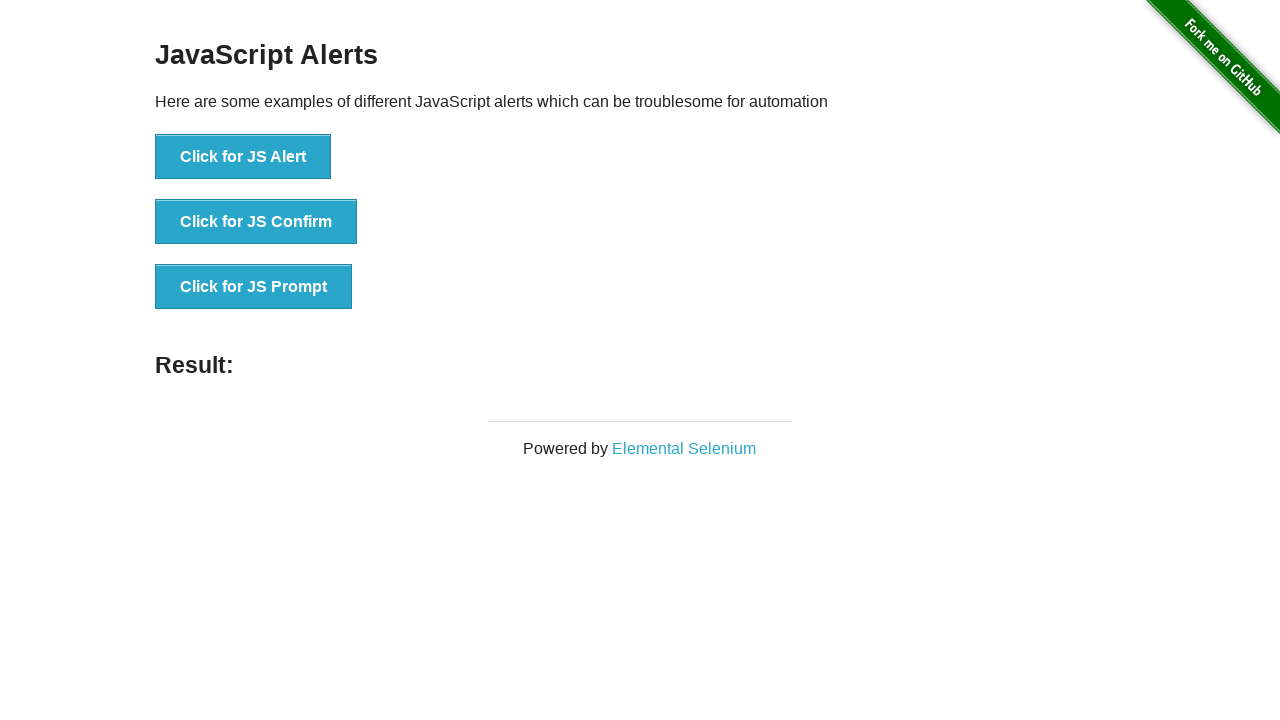

Set up dialog handler to capture and accept alerts
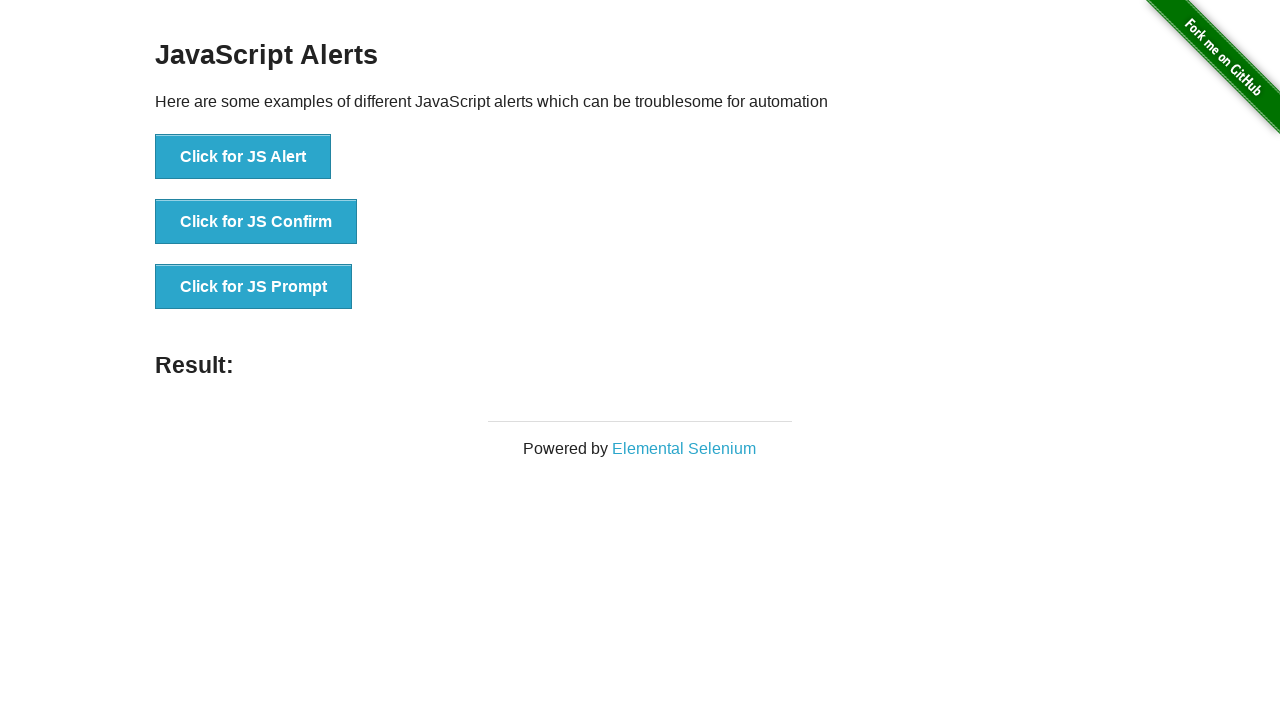

Clicked the JS Alert button to trigger JavaScript alert popup at (243, 157) on xpath=//button[contains(@onclick,'jsAlert')]
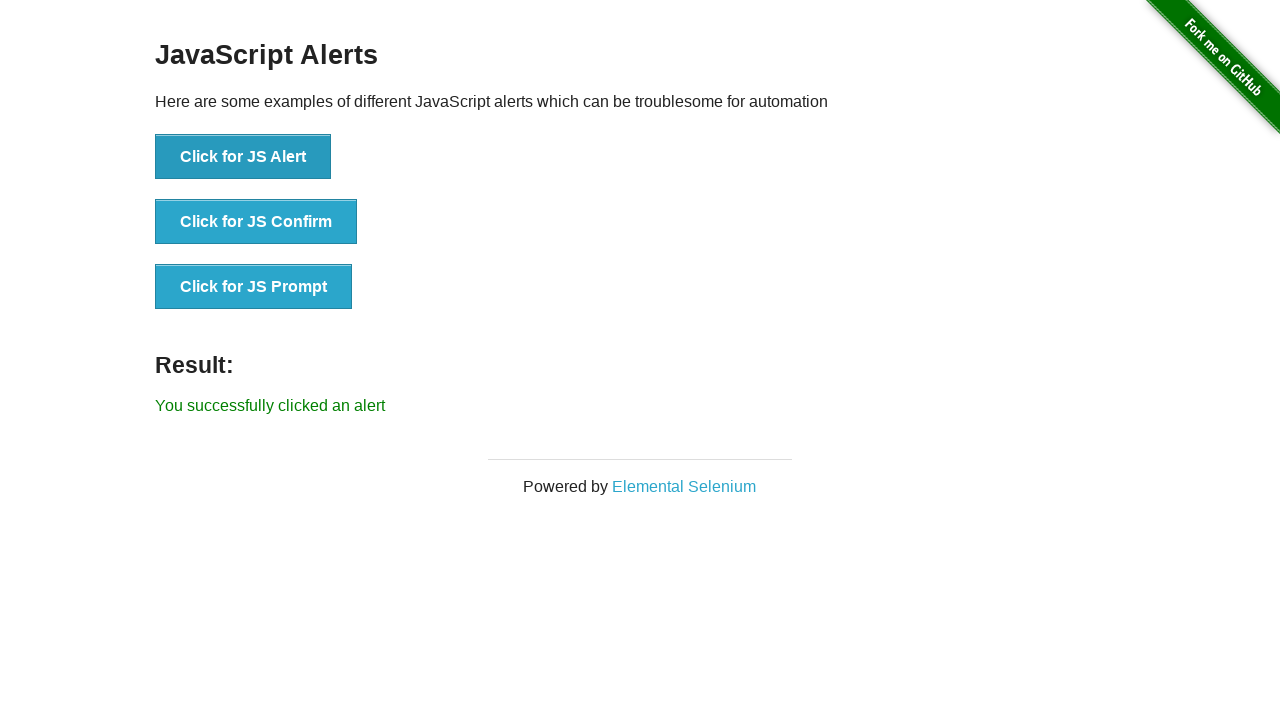

Alert was accepted and result message element loaded
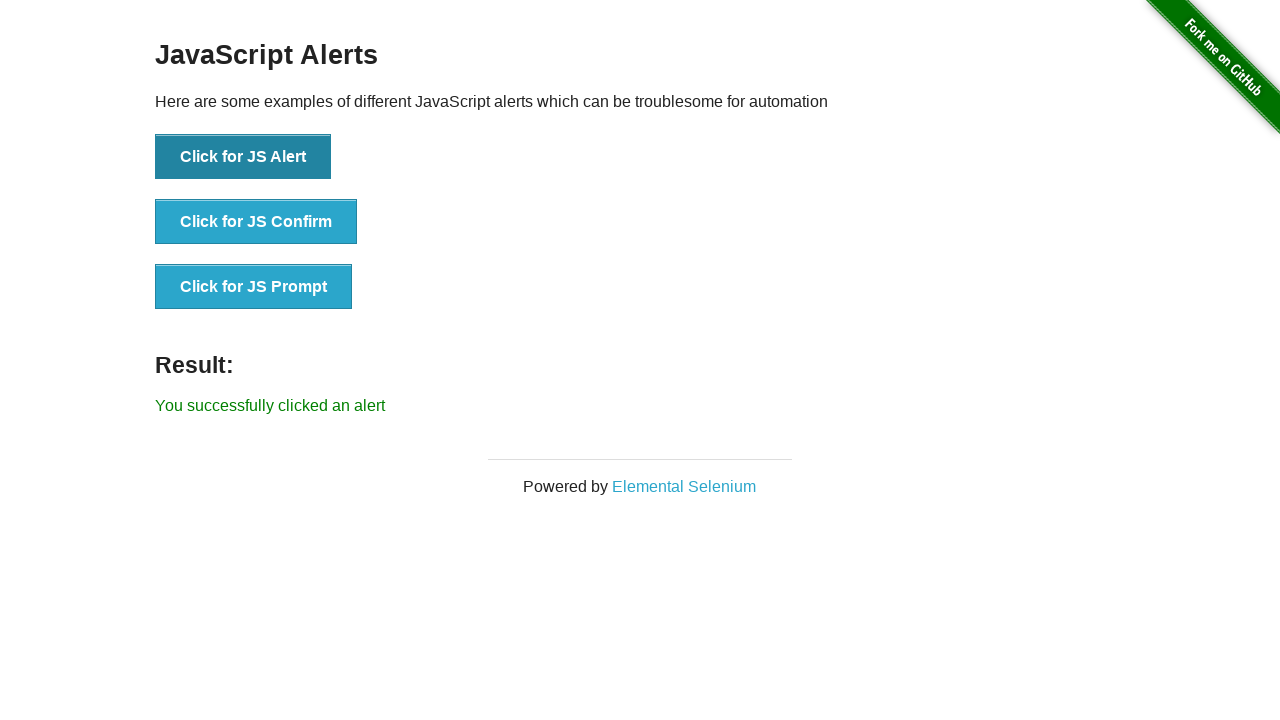

Retrieved result text: 'You successfully clicked an alert'
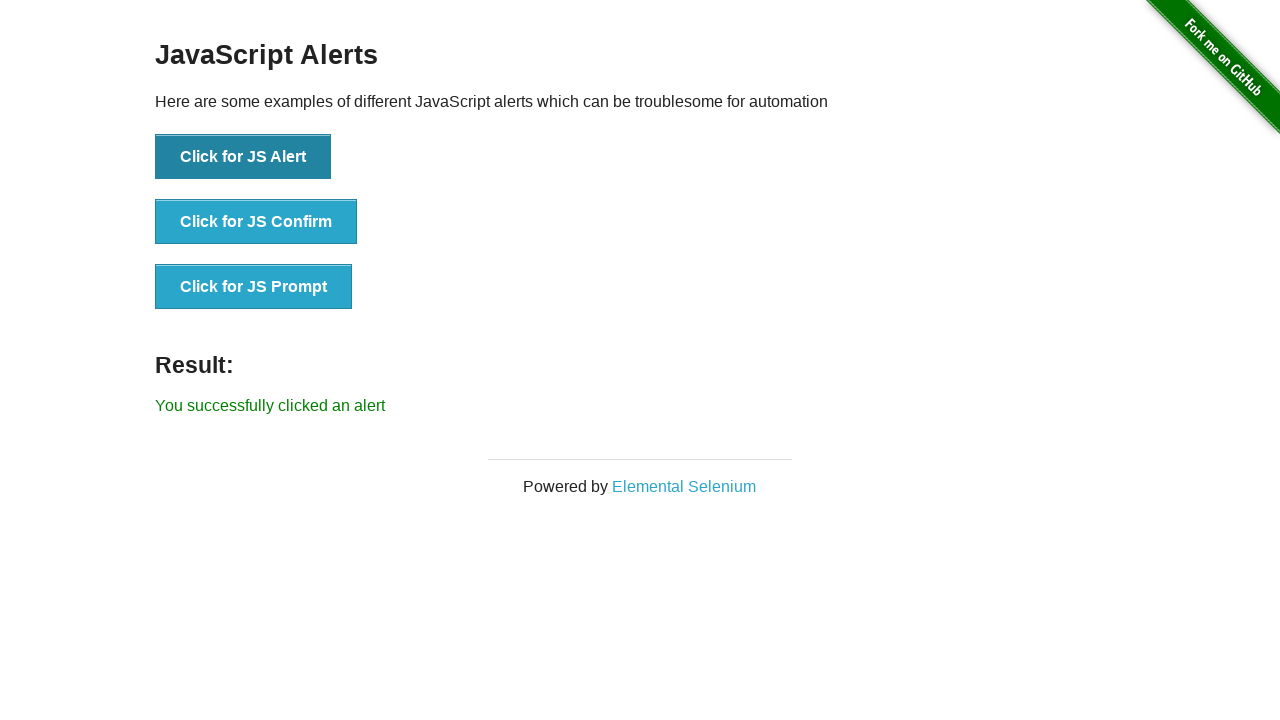

Verified result text matches expected message 'You successfully clicked an alert'
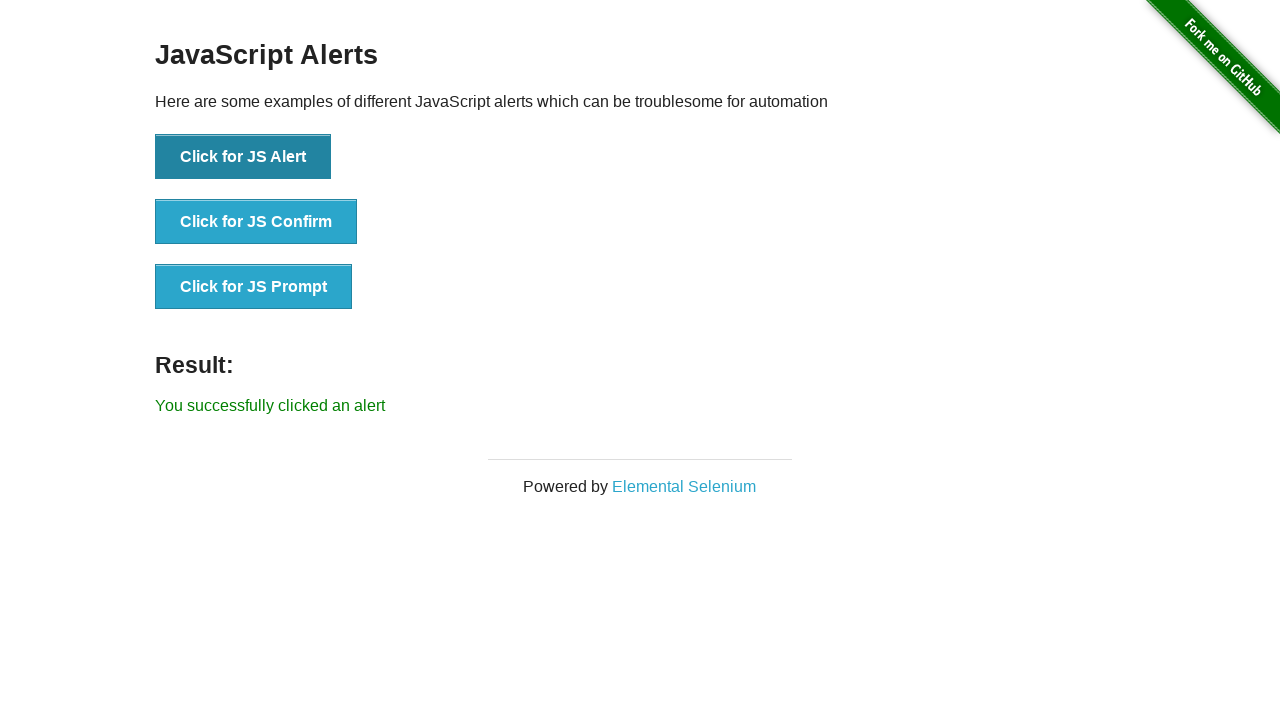

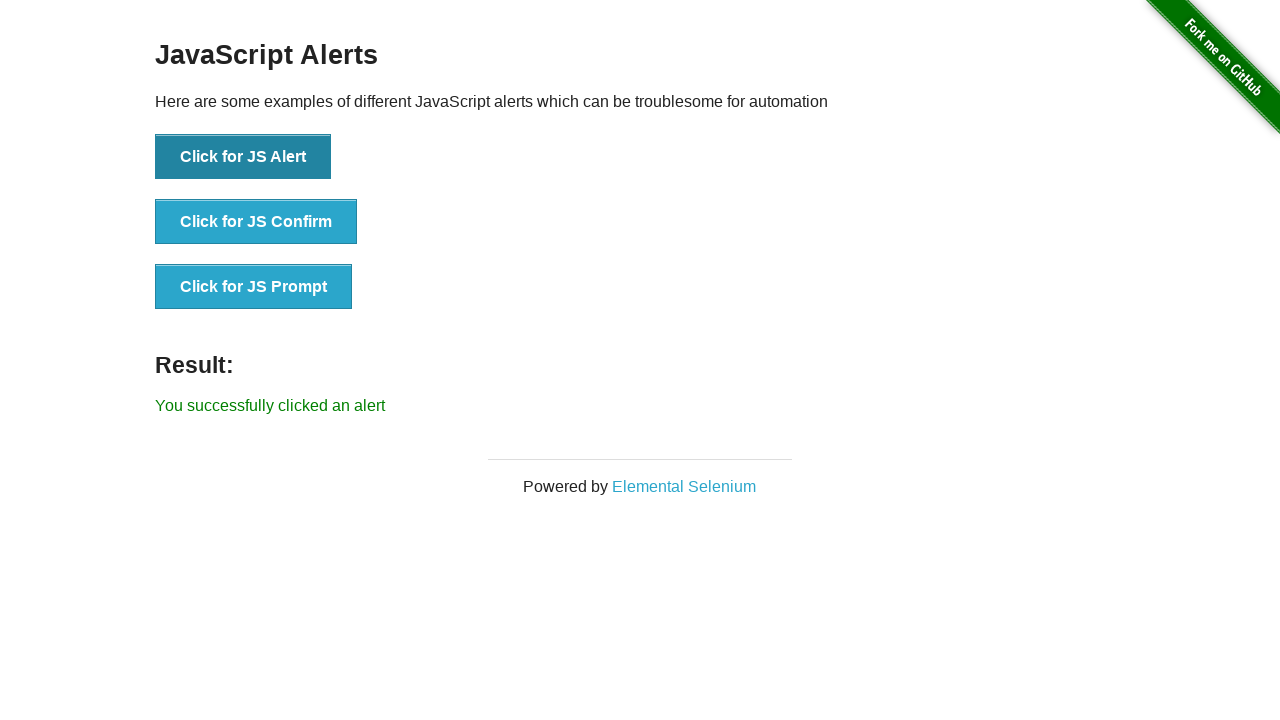